Tests multi-window handling by clicking a link that opens a new window, switching to the new window, and verifying content in the new window.

Starting URL: https://the-internet.herokuapp.com/windows

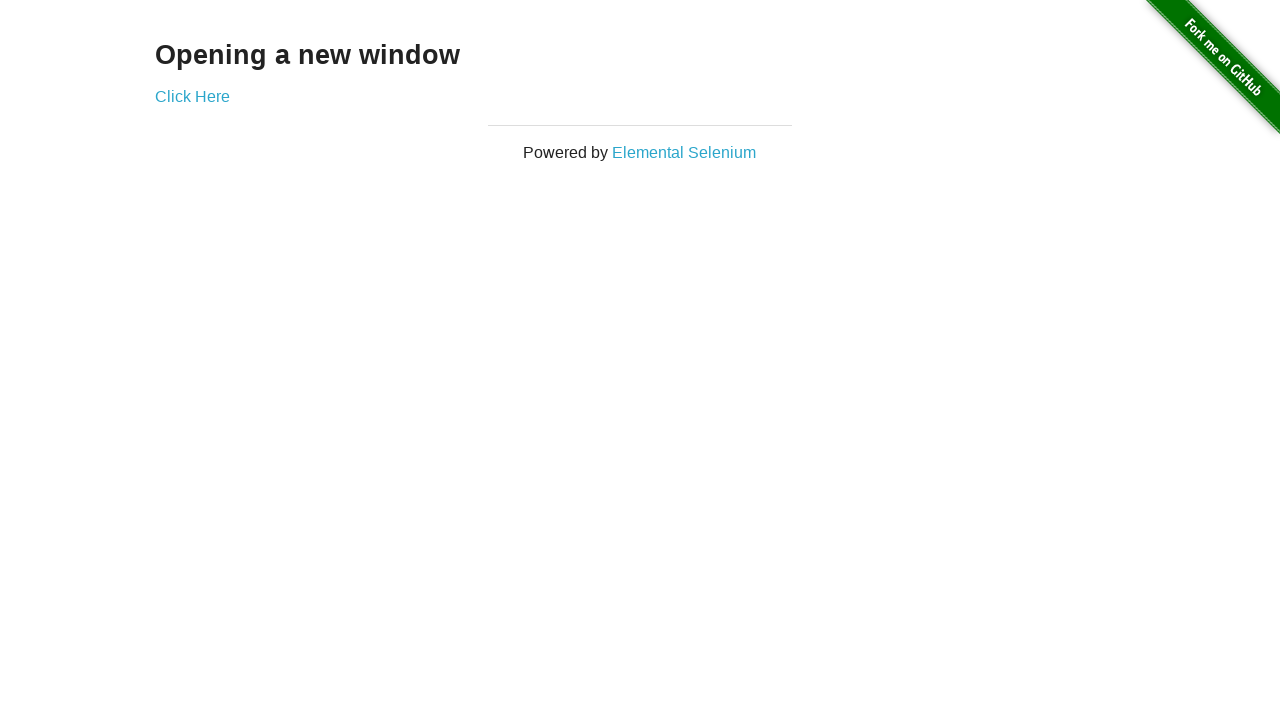

Clicked 'Click Here' link to open new window at (192, 96) on xpath=//a[normalize-space()='Click Here']
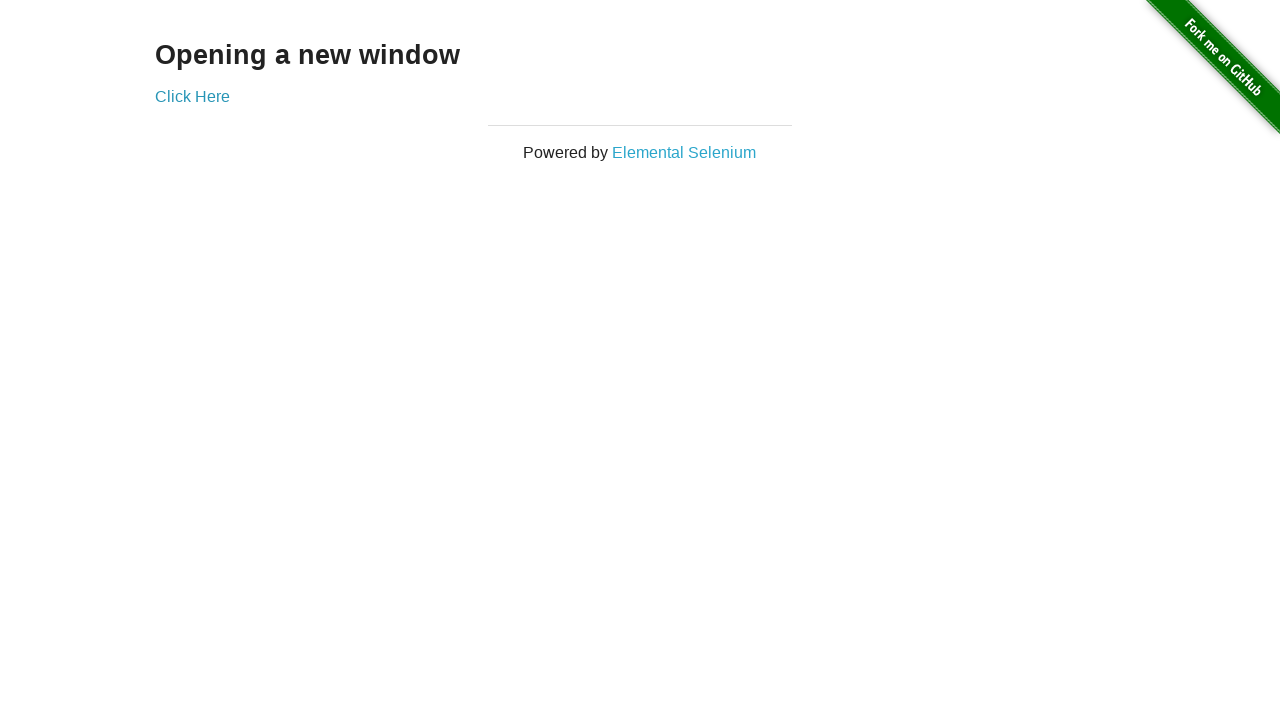

Captured new window/page object
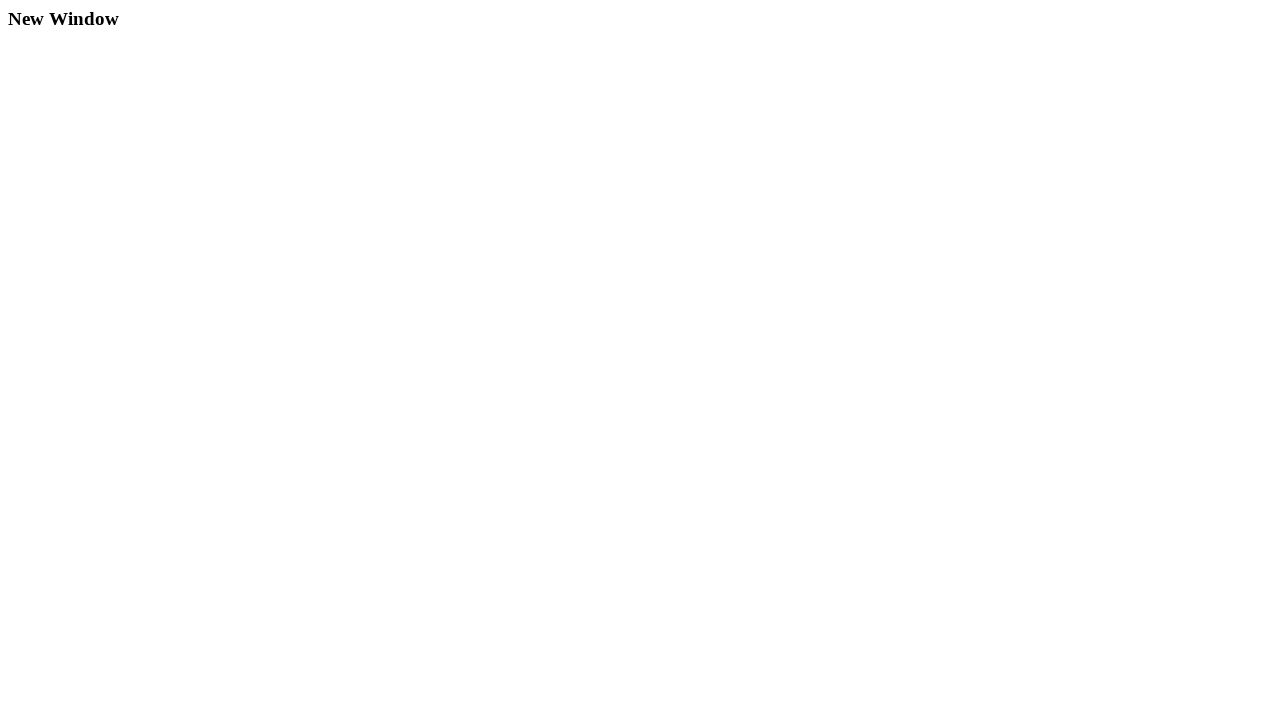

New window finished loading
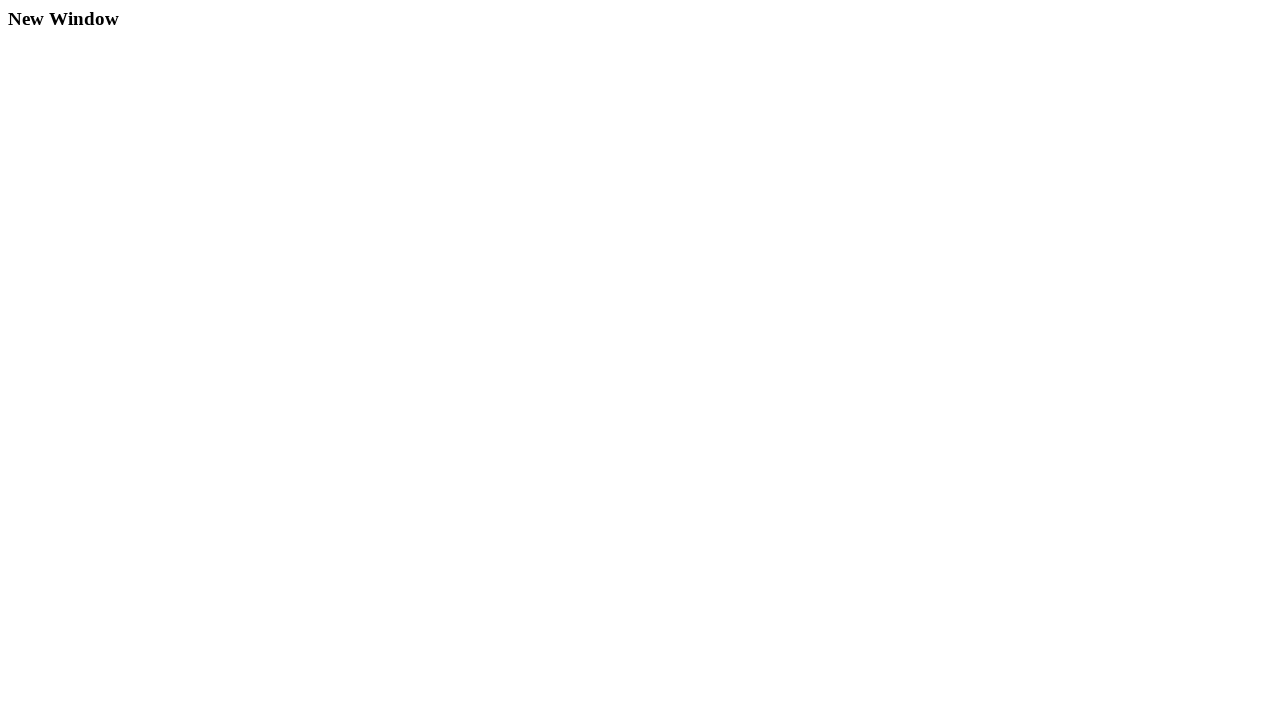

Verified 'New Window' heading is present in new window
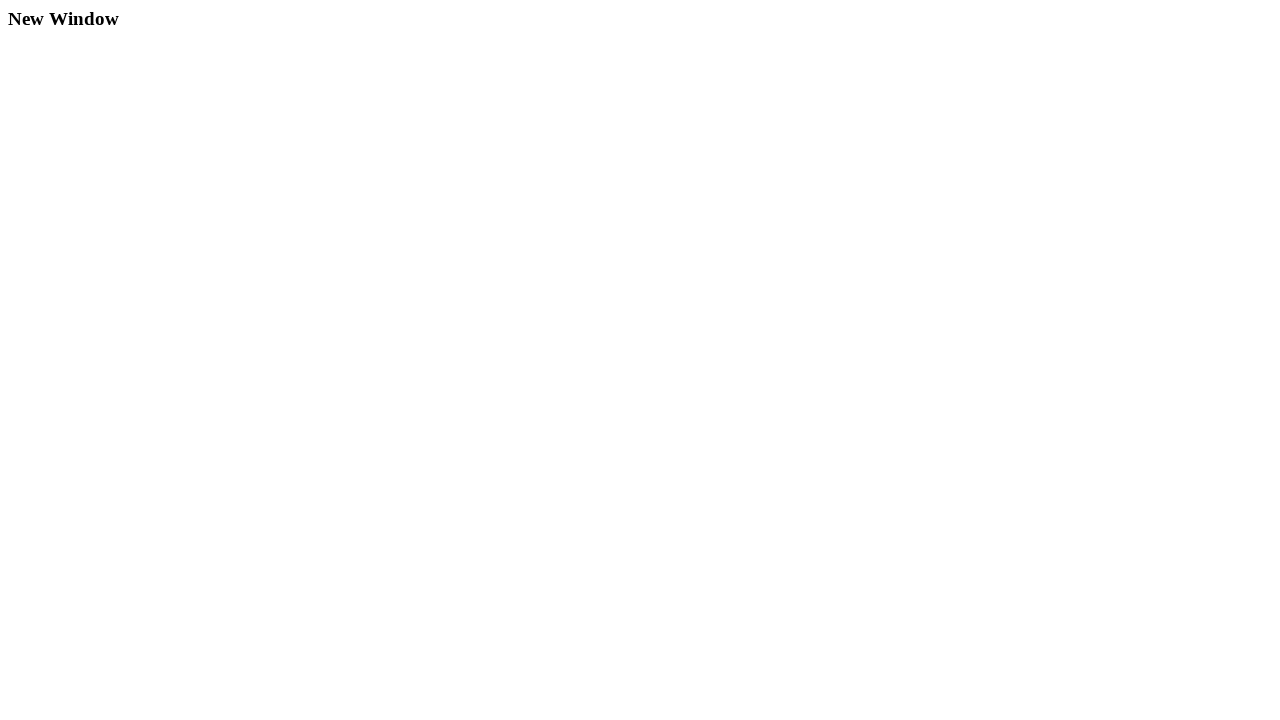

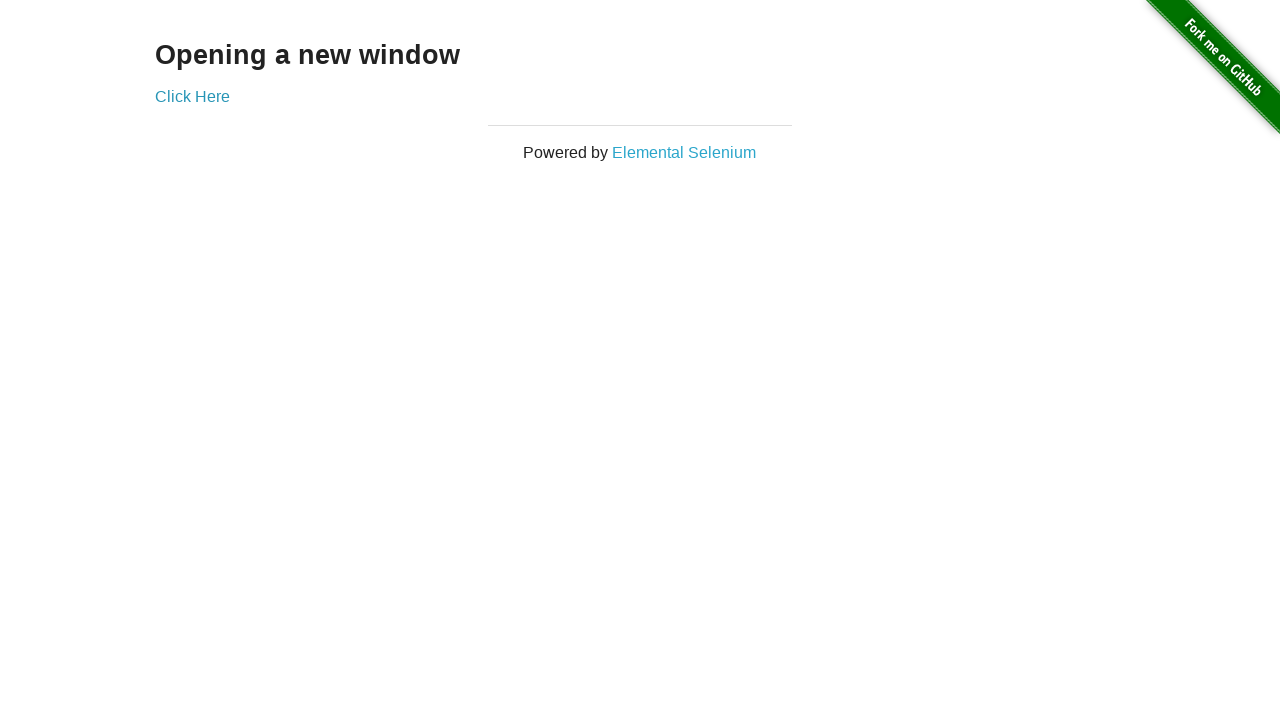